Tests dynamic loading functionality by clicking a button and waiting for dynamically loaded content to appear

Starting URL: http://the-internet.herokuapp.com/dynamic_loading/2

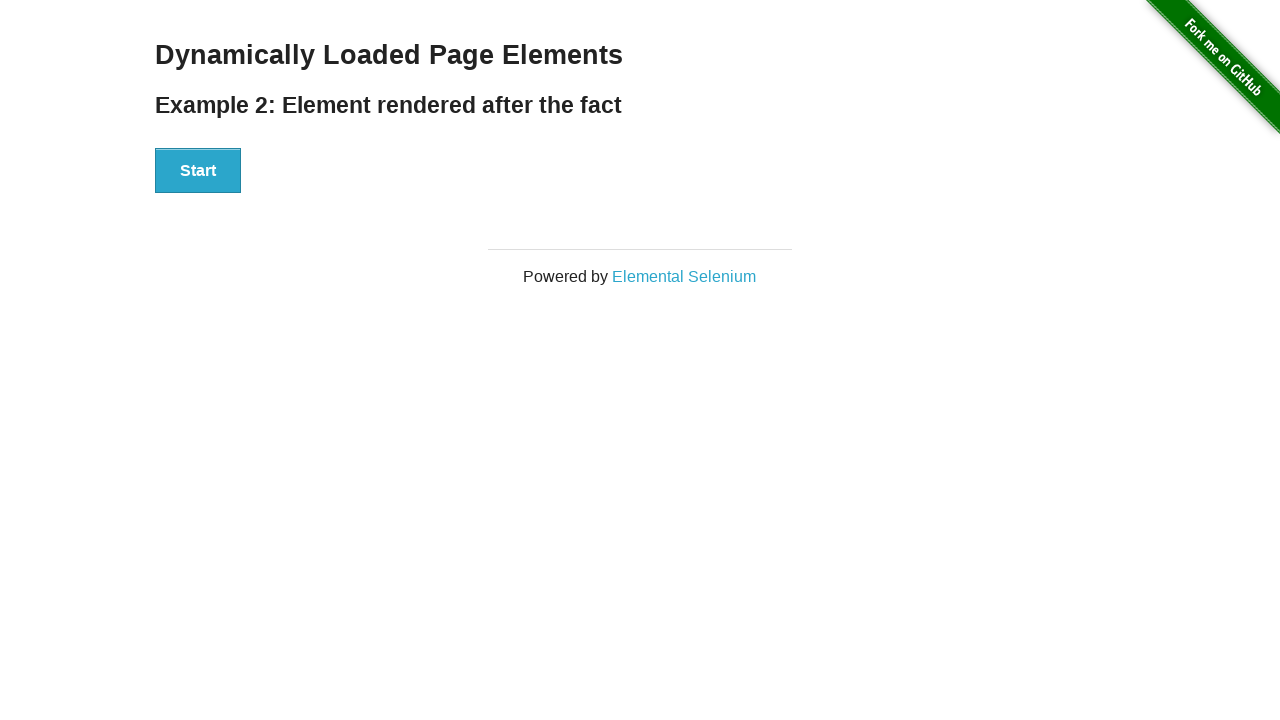

Clicked the start button to trigger dynamic loading at (198, 171) on #start > button
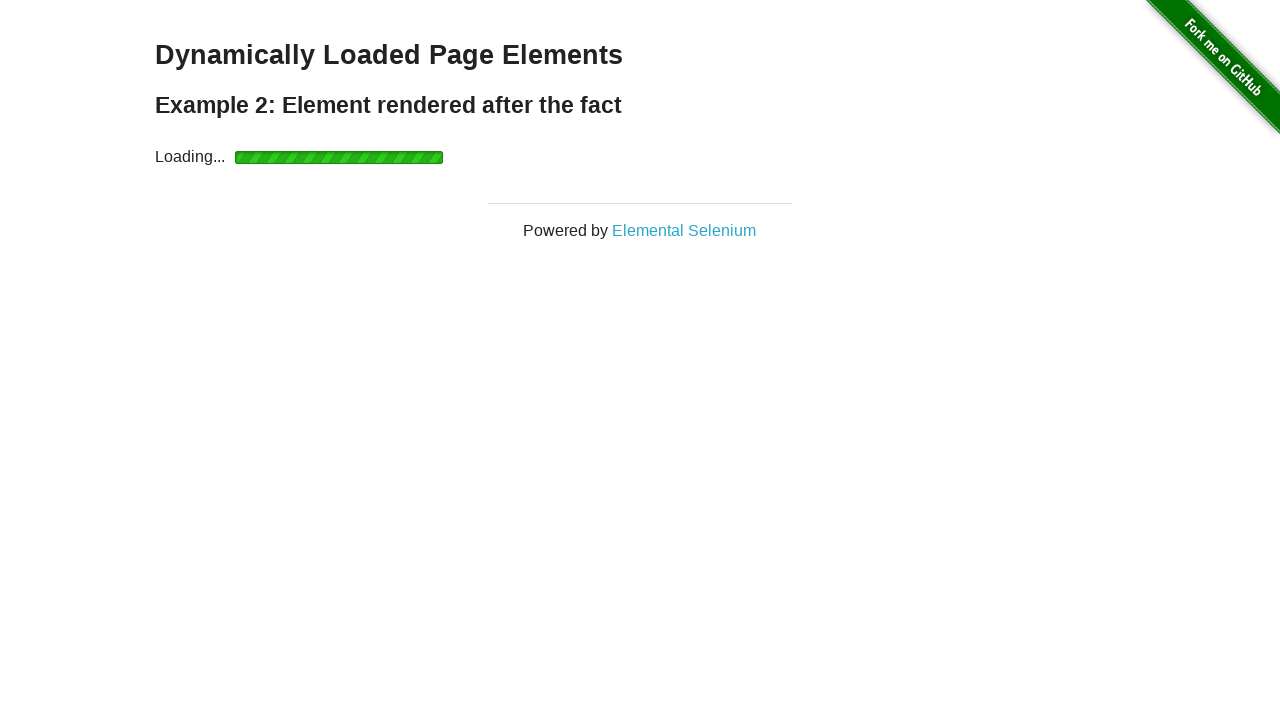

Waited for dynamically loaded element to appear
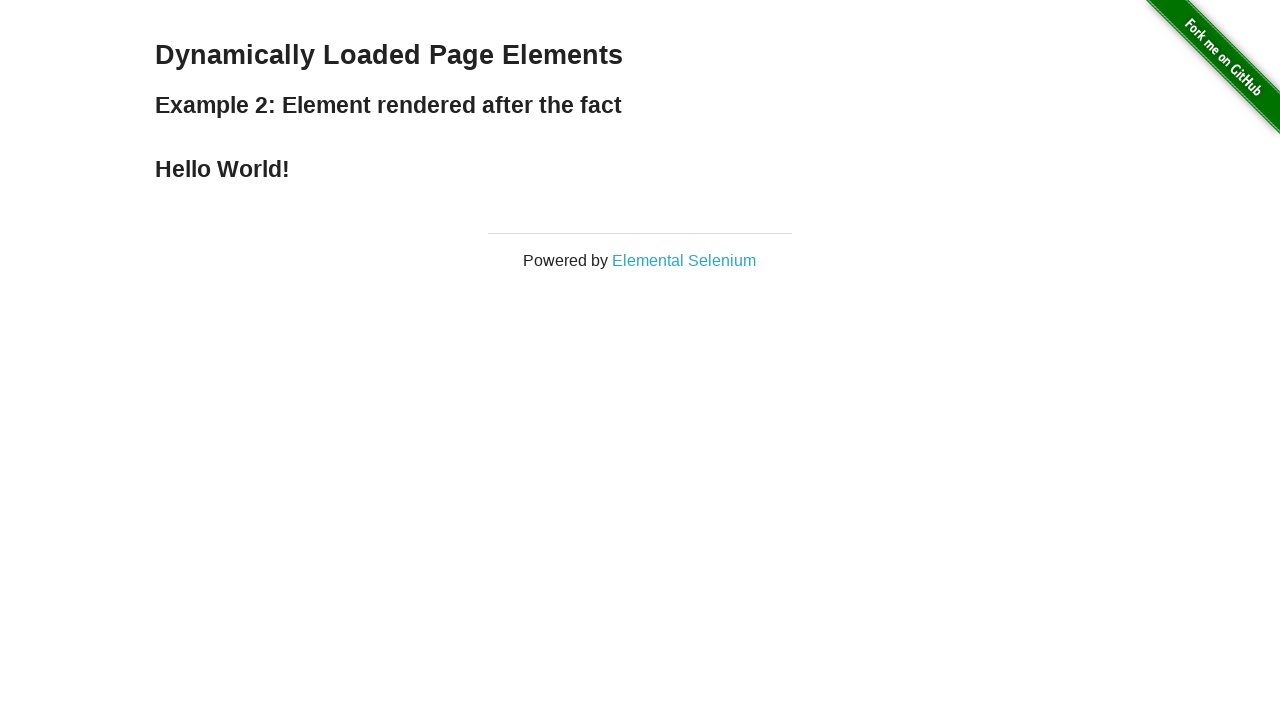

Retrieved text from loaded element: 'Hello World!'
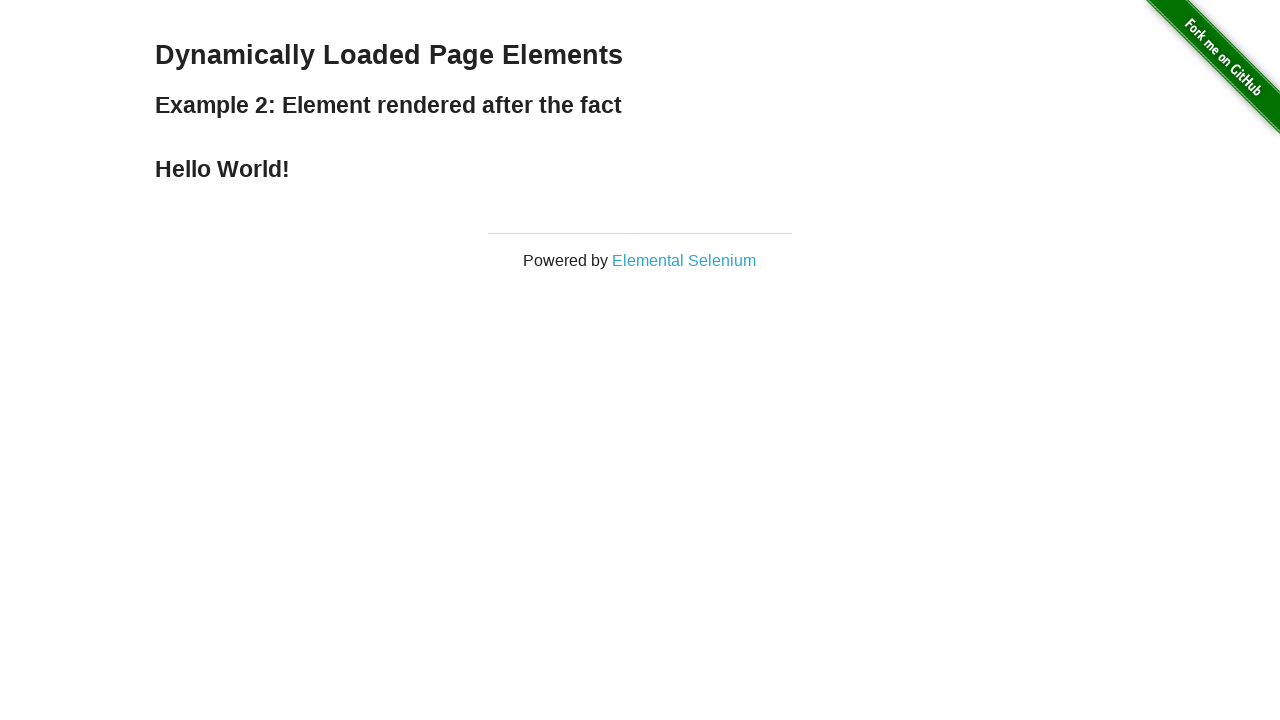

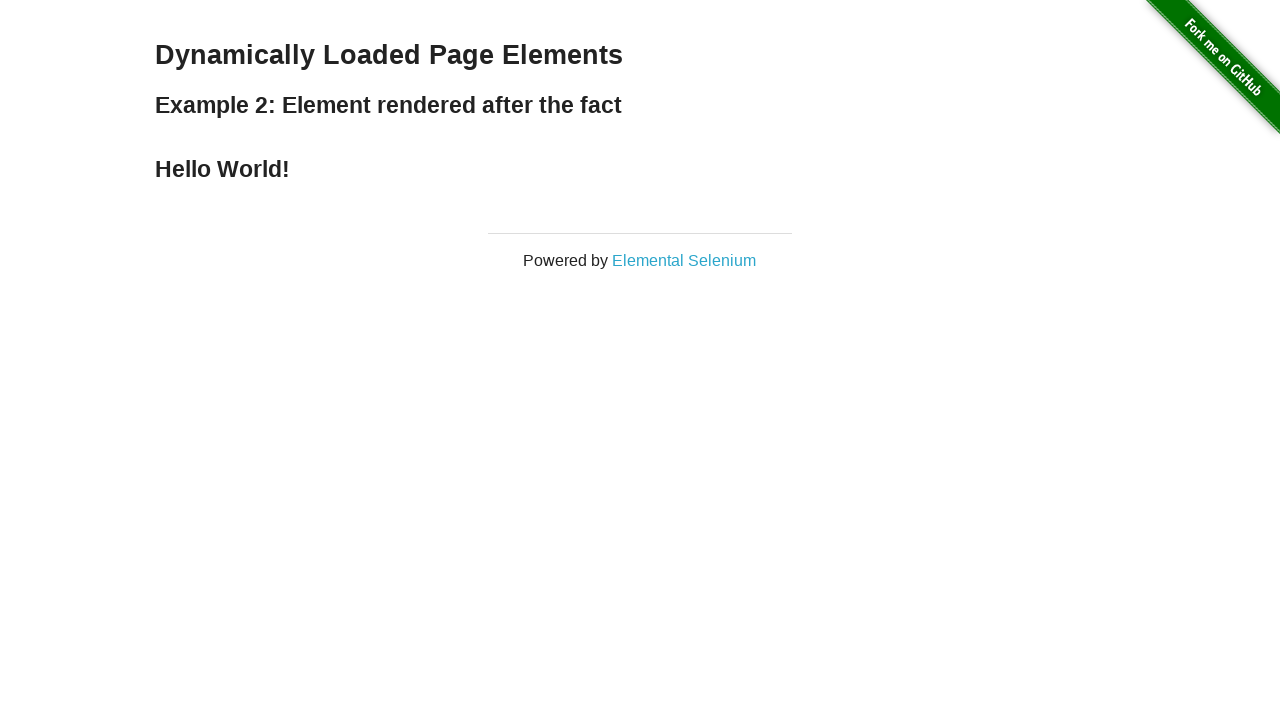